Tests mouse interaction features (hover, right-click, double-click) on a practice page, then opens a new tab, switches to it to verify content, closes it, switches back to the original tab, and verifies the page title.

Starting URL: https://rahulshettyacademy.com/AutomationPractice/

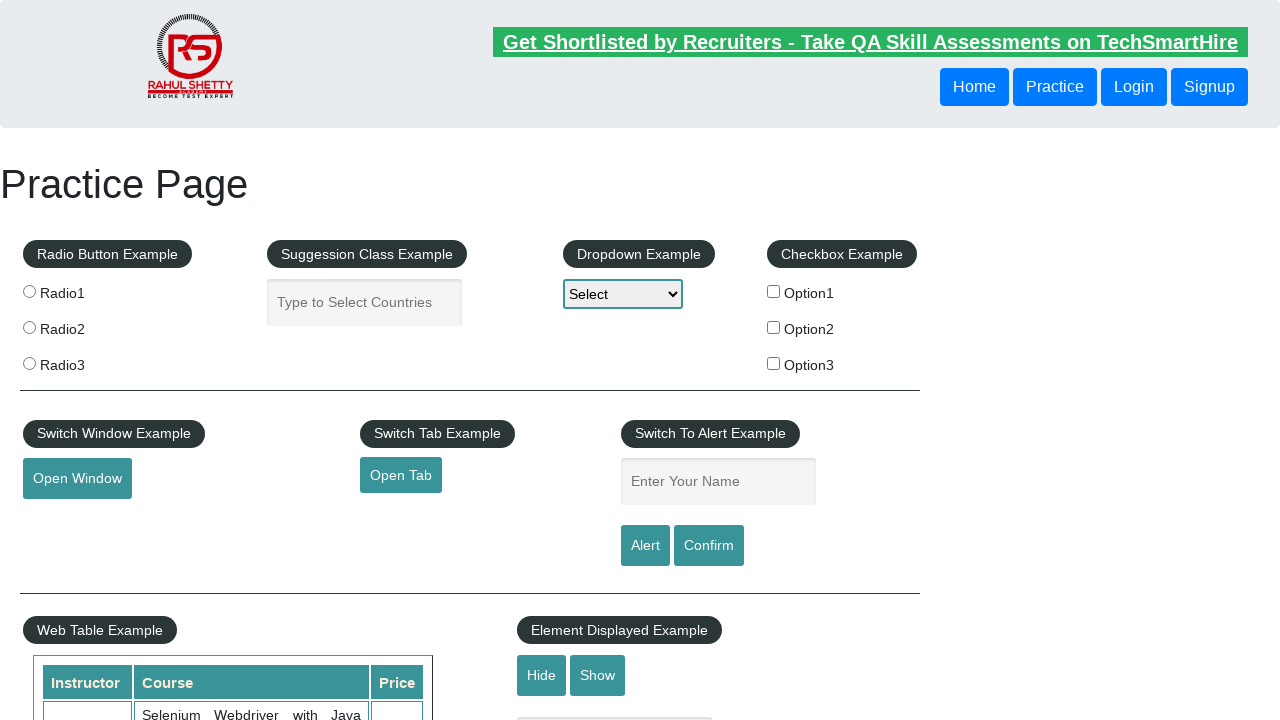

Navigated to AutomationPractice page
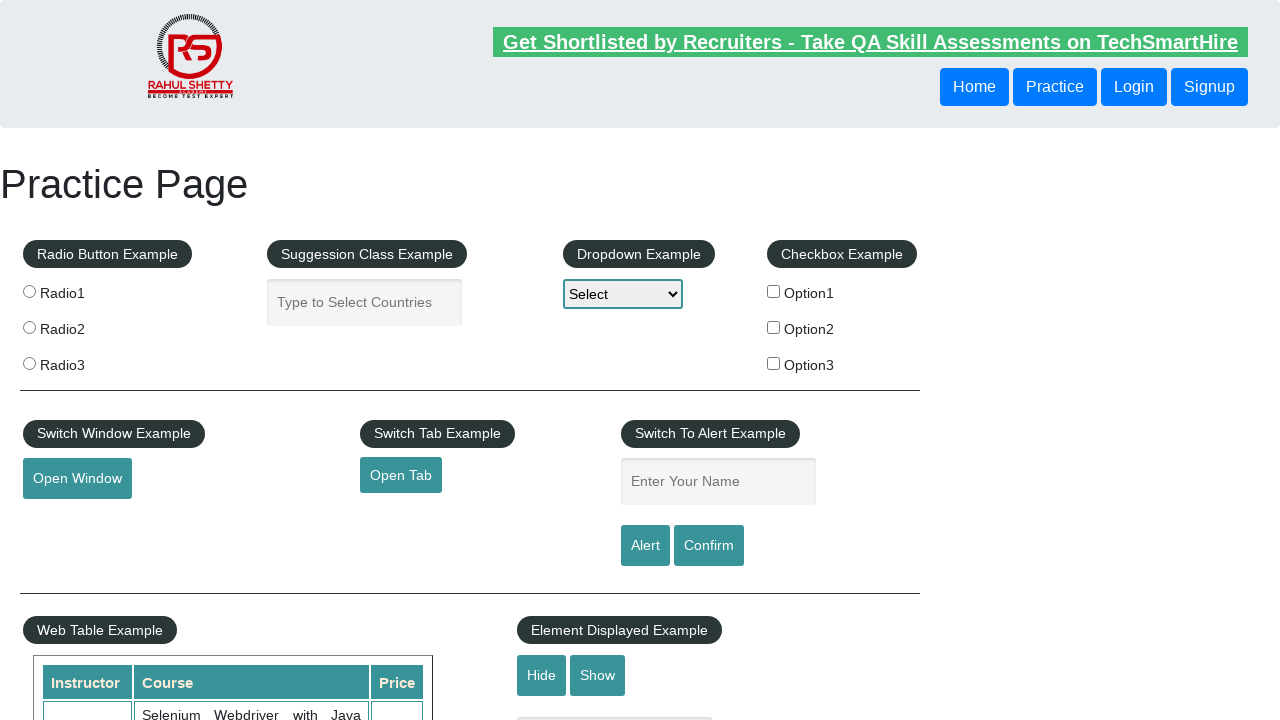

Hovered over mouse hover element at (83, 361) on #mousehover
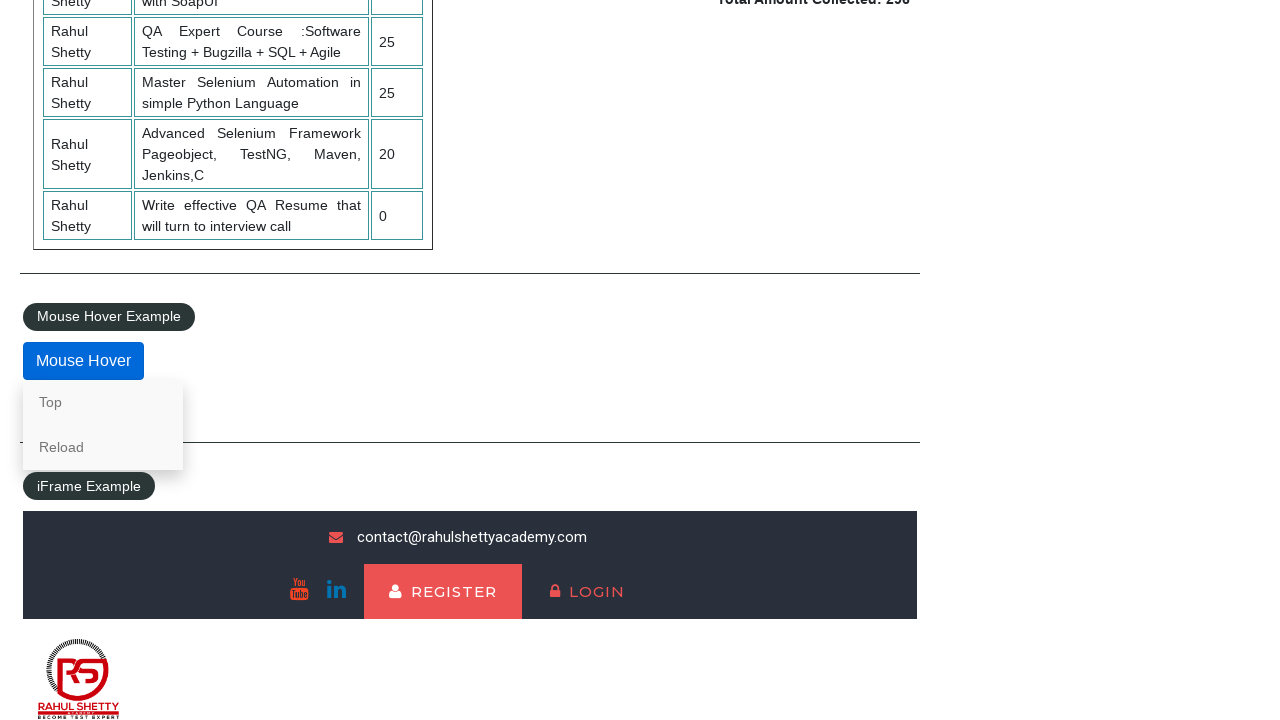

Right-clicked on mouse hover element at (83, 361) on #mousehover
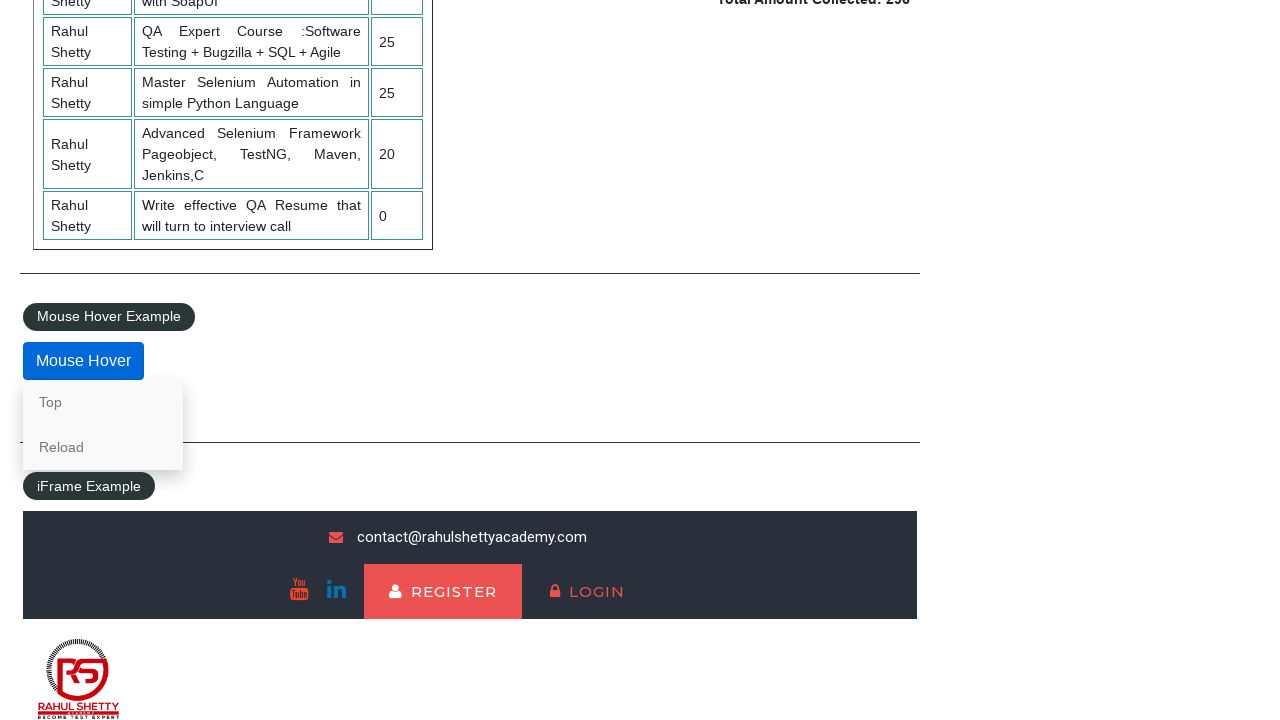

Double-clicked on Top link at (103, 402) on a:text('Top')
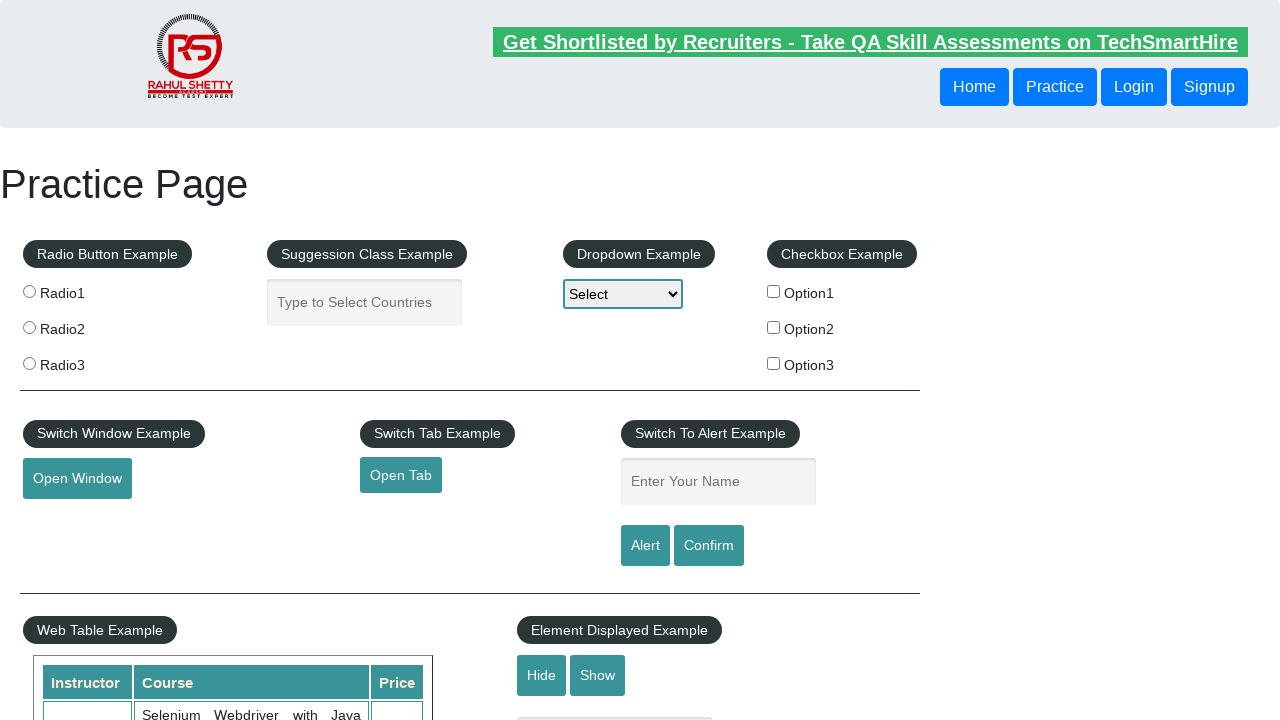

Clicked element to open new tab at (401, 475) on #opentab
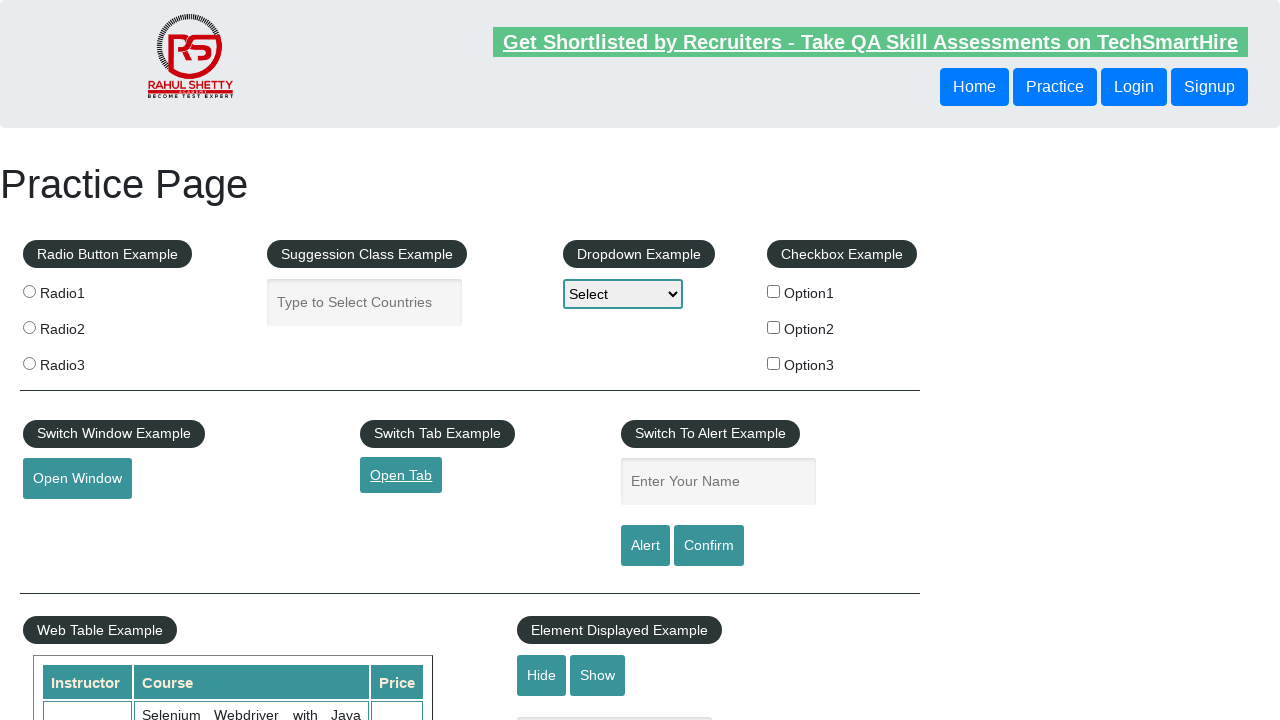

New tab loaded and ready
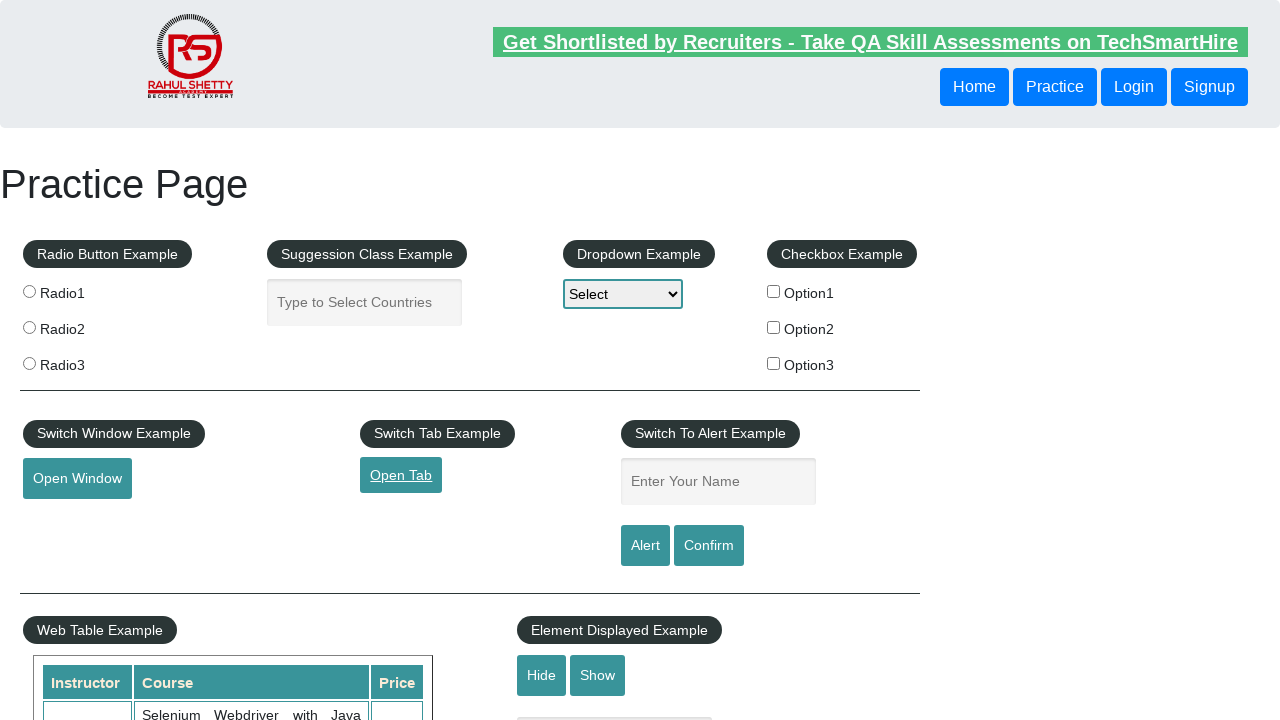

Retrieved welcome text from new tab: 'Welcome to QAClick Academy '
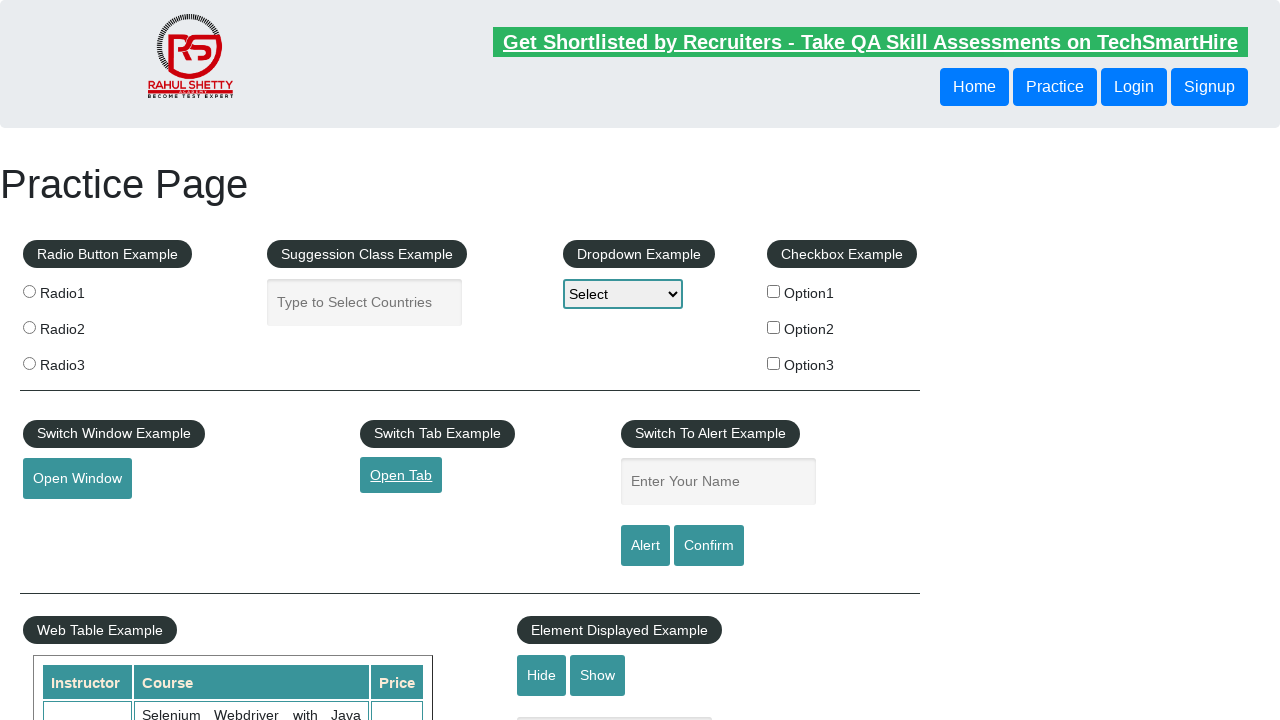

Closed new tab
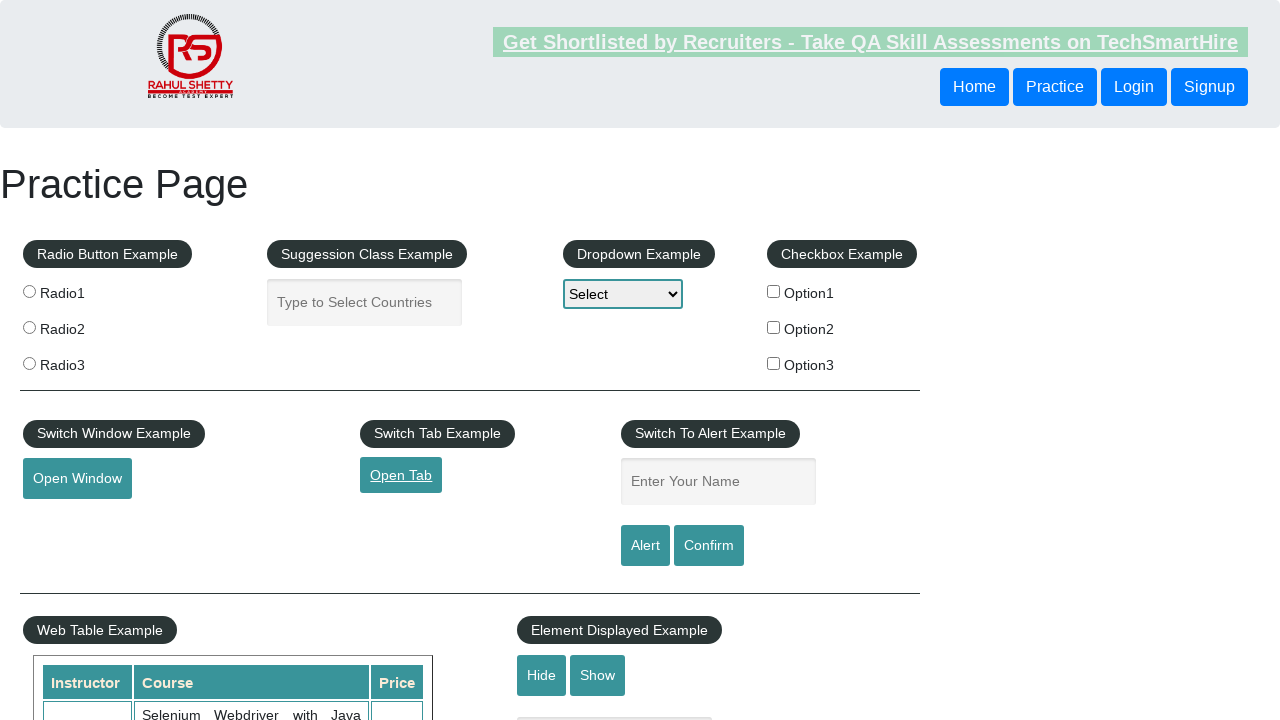

Retrieved heading text from original page
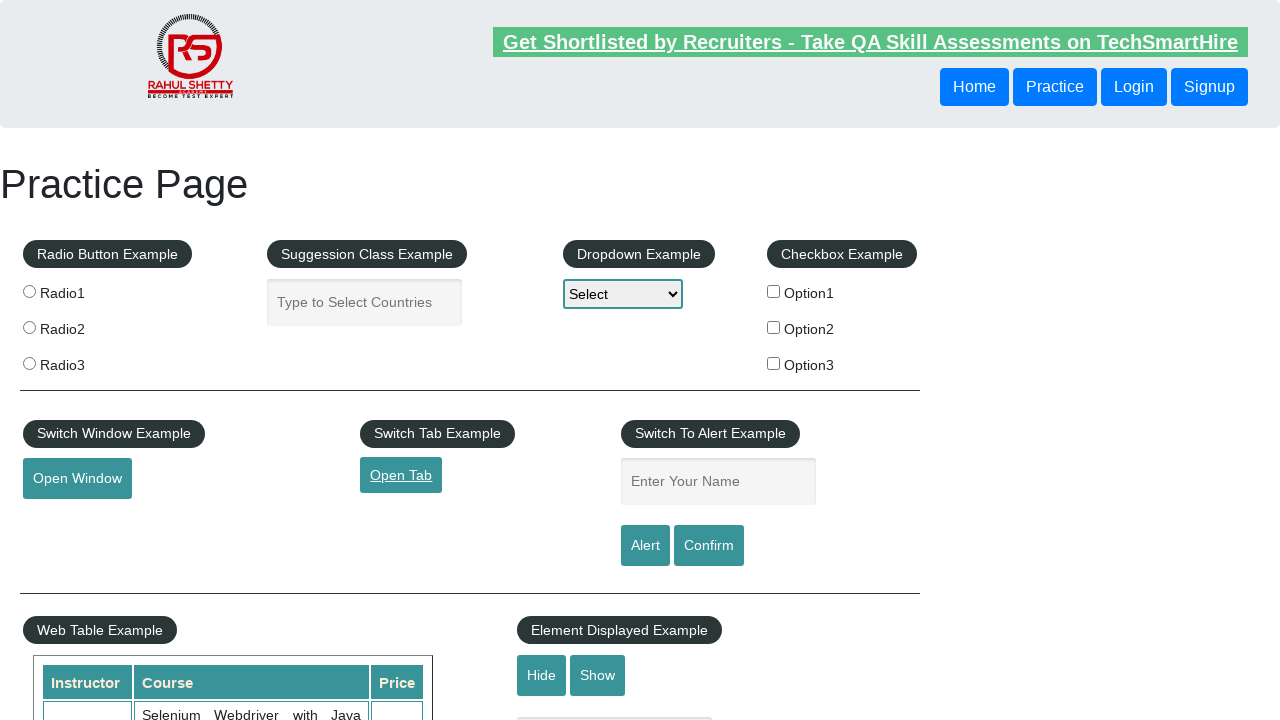

Verified 'Practice Page' heading is present on original page
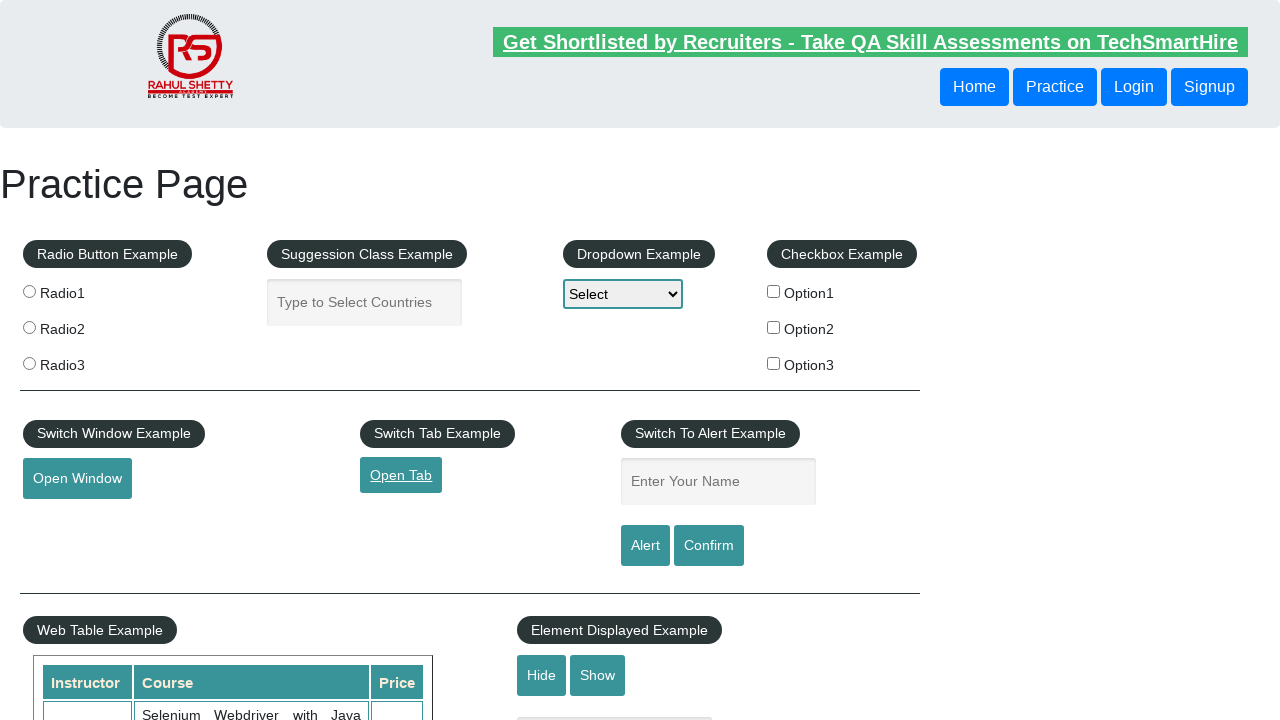

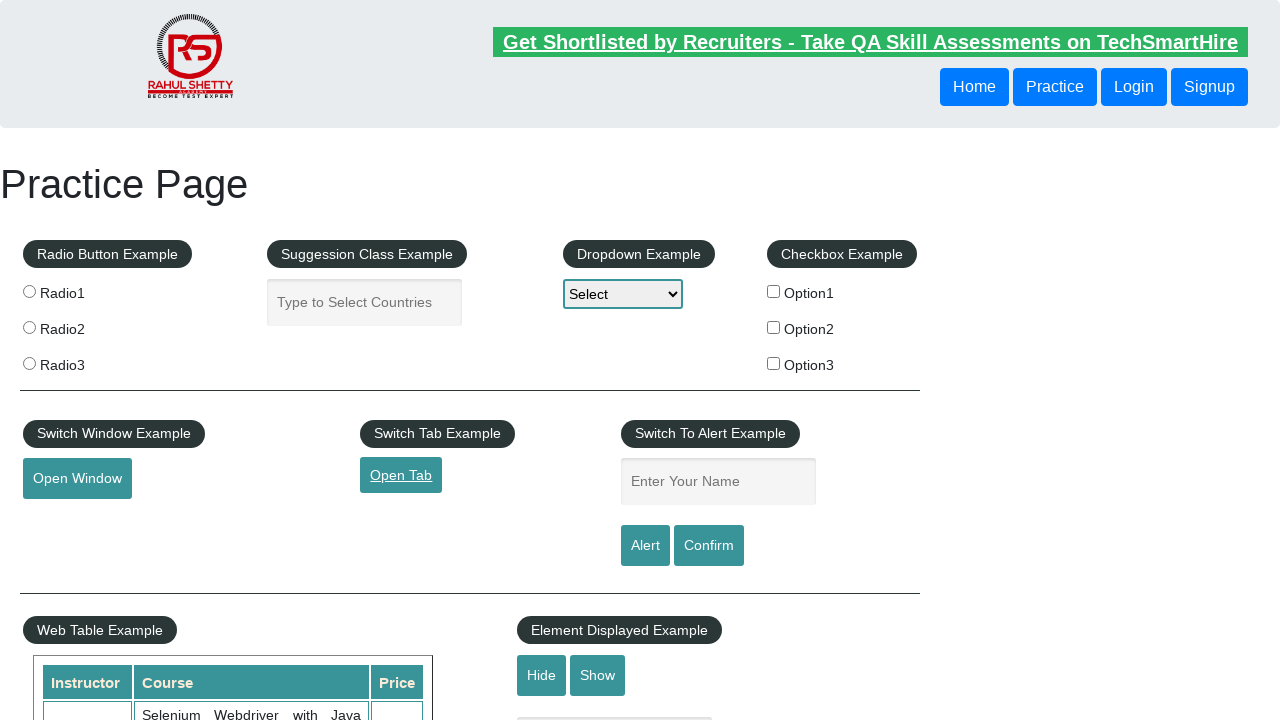